Tests the add to cart functionality on Demoblaze e-commerce demo site by selecting a product, adding it to cart, accepting the confirmation alert, and navigating to the cart page to verify the product was added.

Starting URL: https://demoblaze.com/index.html

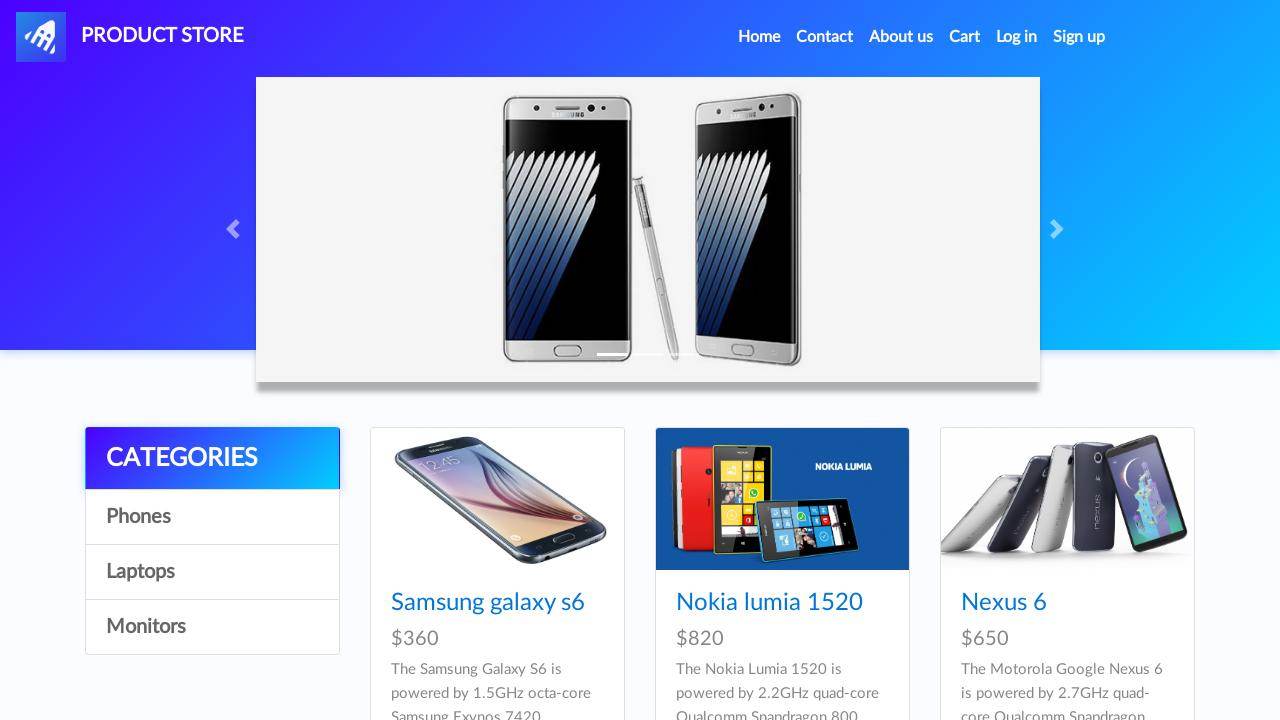

Clicked on the first product to open product details at (488, 603) on xpath=//*[@id='tbodyid']/div[1]/div/div/h4/a
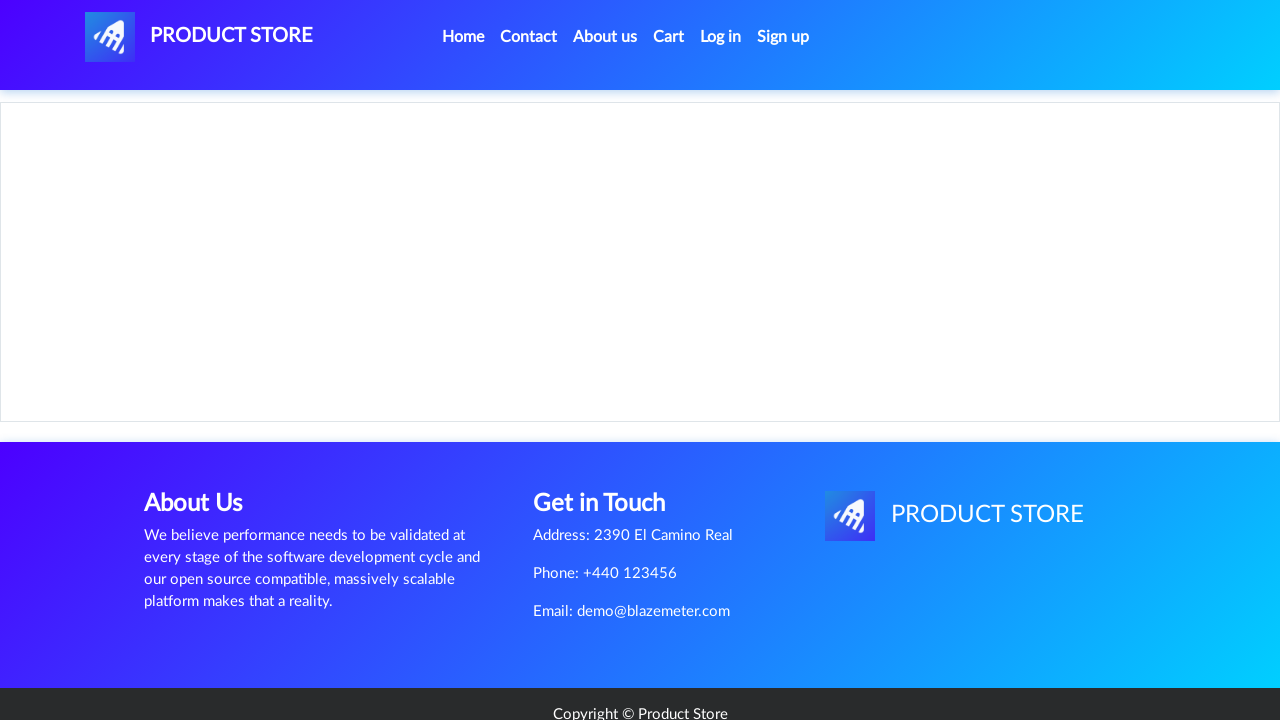

Product page loaded and Add to cart button appeared
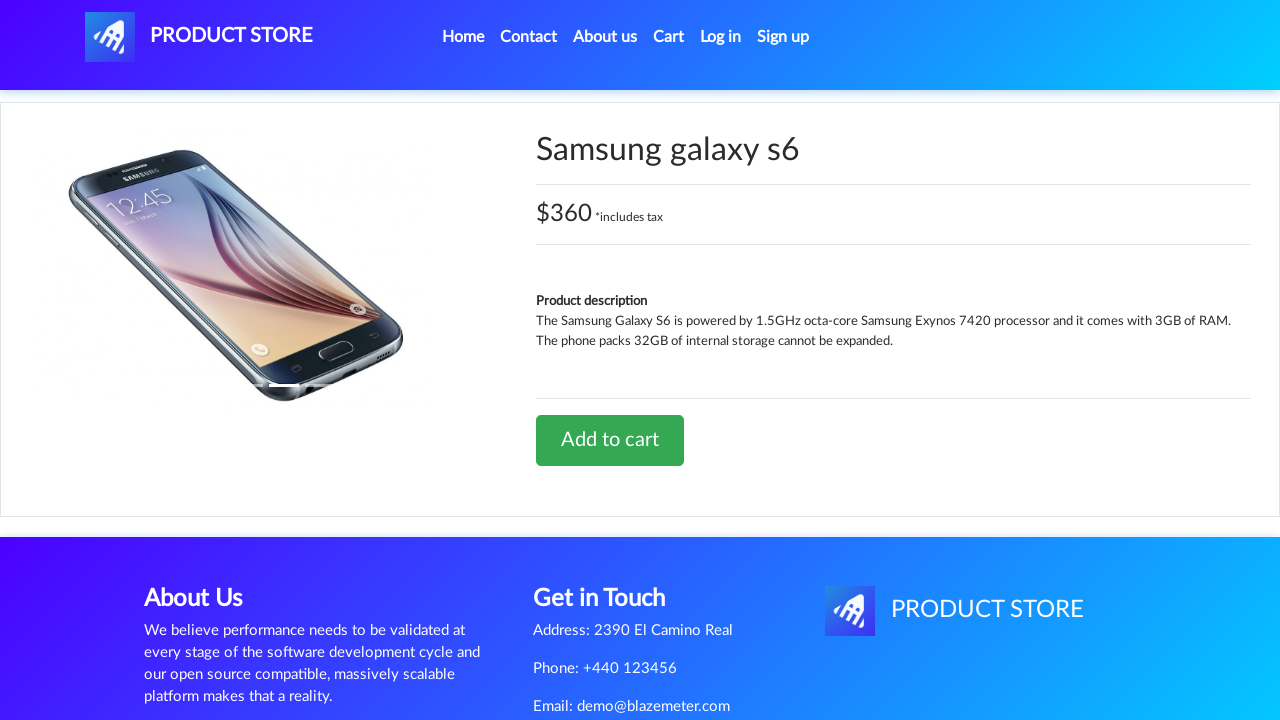

Clicked Add to cart button at (610, 440) on xpath=//*[@id='tbodyid']/div[2]/div/a
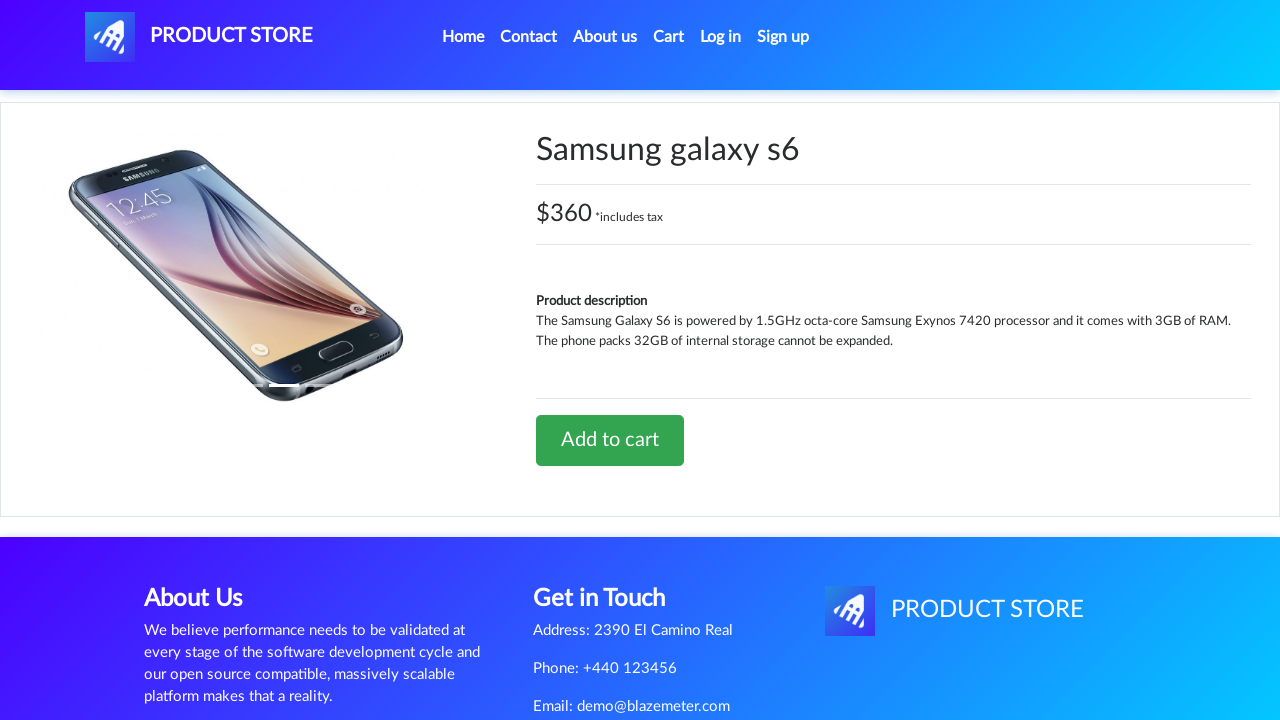

Set up dialog handler to accept confirmation alerts
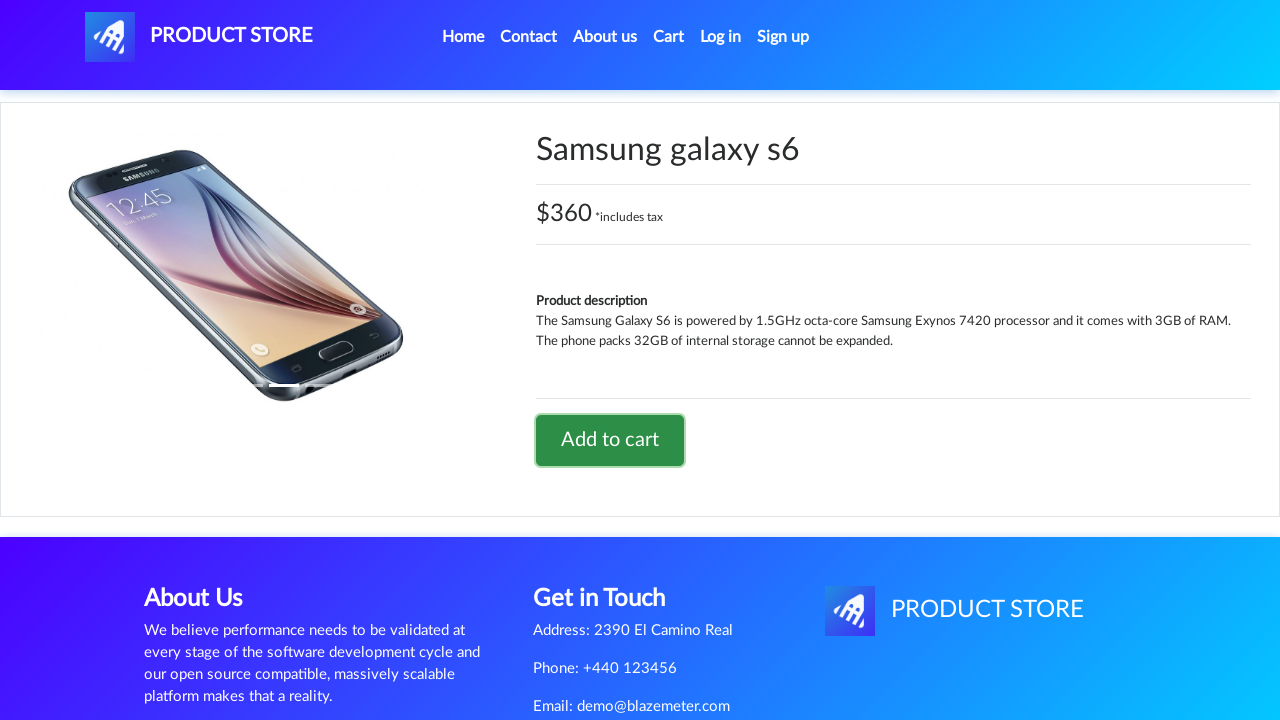

Waited for confirmation alert to be processed
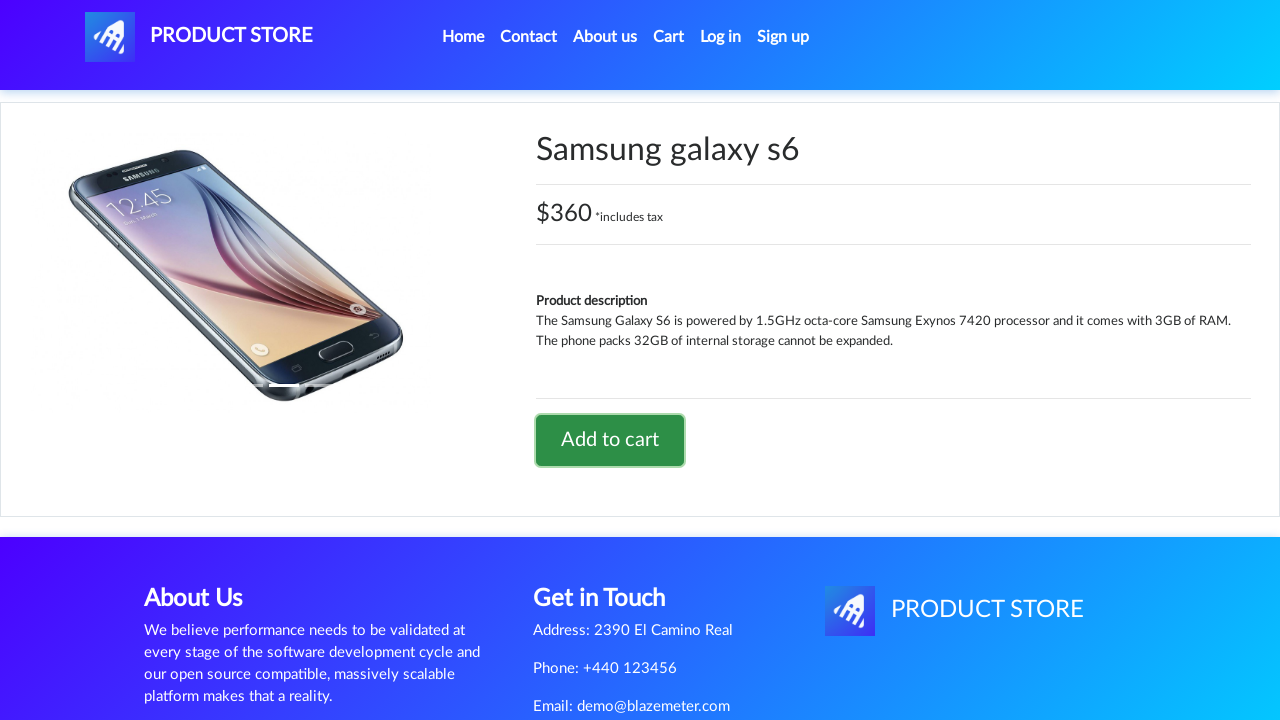

Clicked on Cart link to navigate to cart page at (669, 37) on #cartur
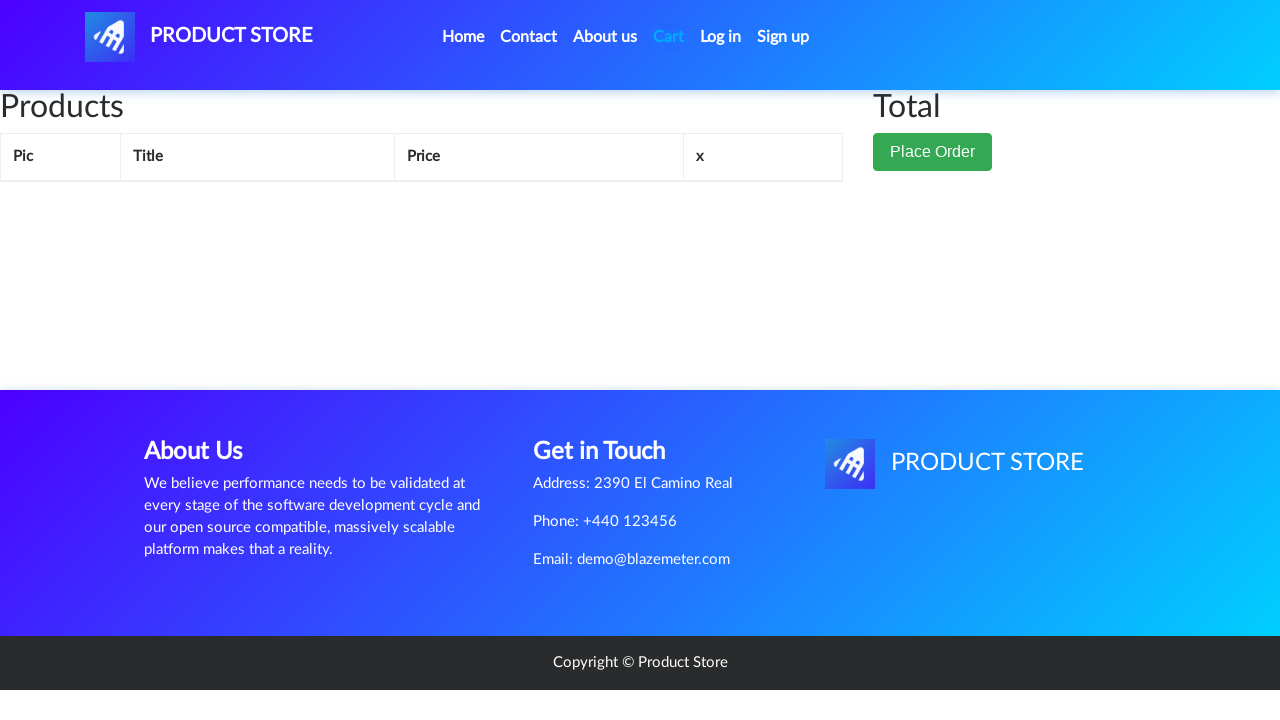

Cart page loaded and product entry appeared in cart
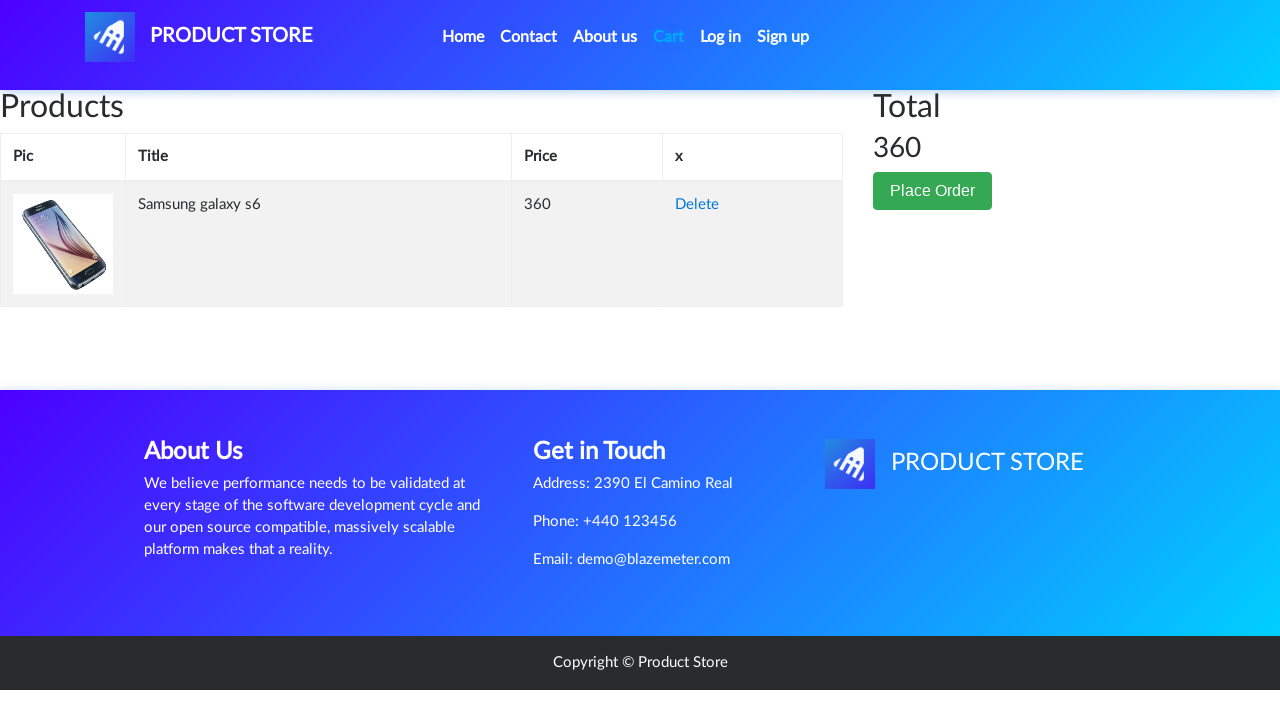

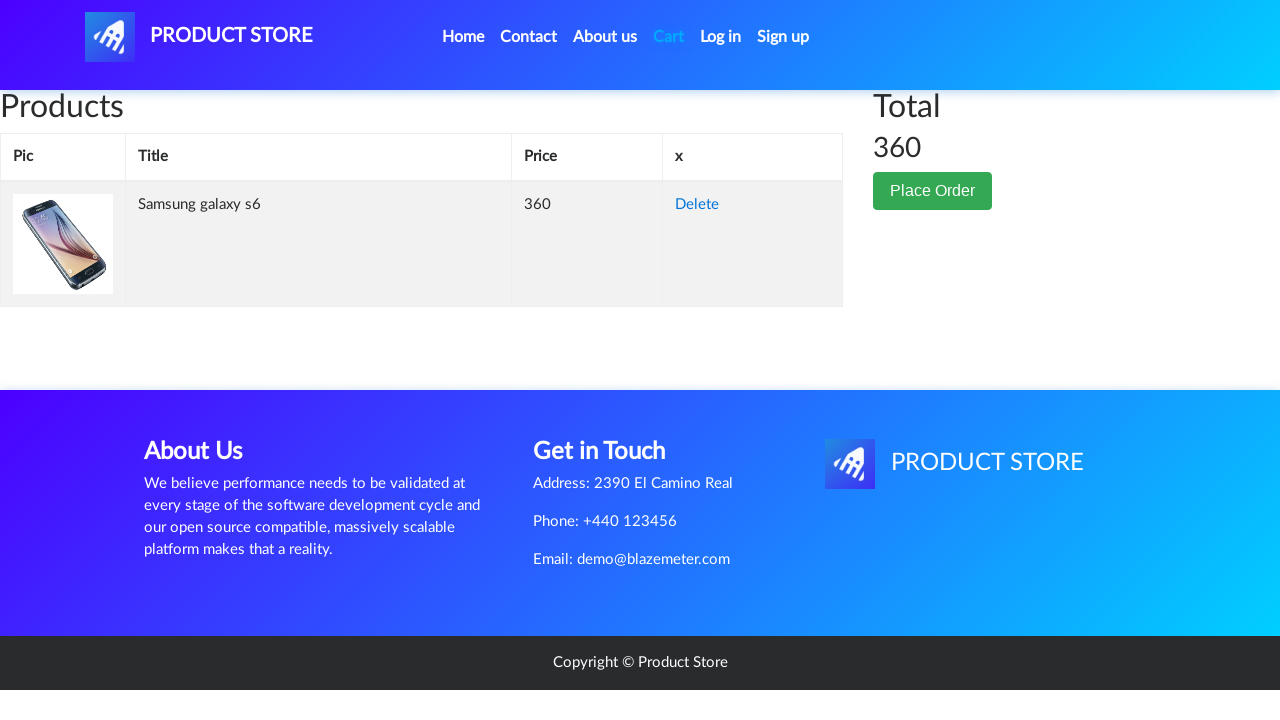